Tests that clicking the 'Voltar' button on the list page navigates back to index.html

Starting URL: https://davi-vert.vercel.app/lista.html

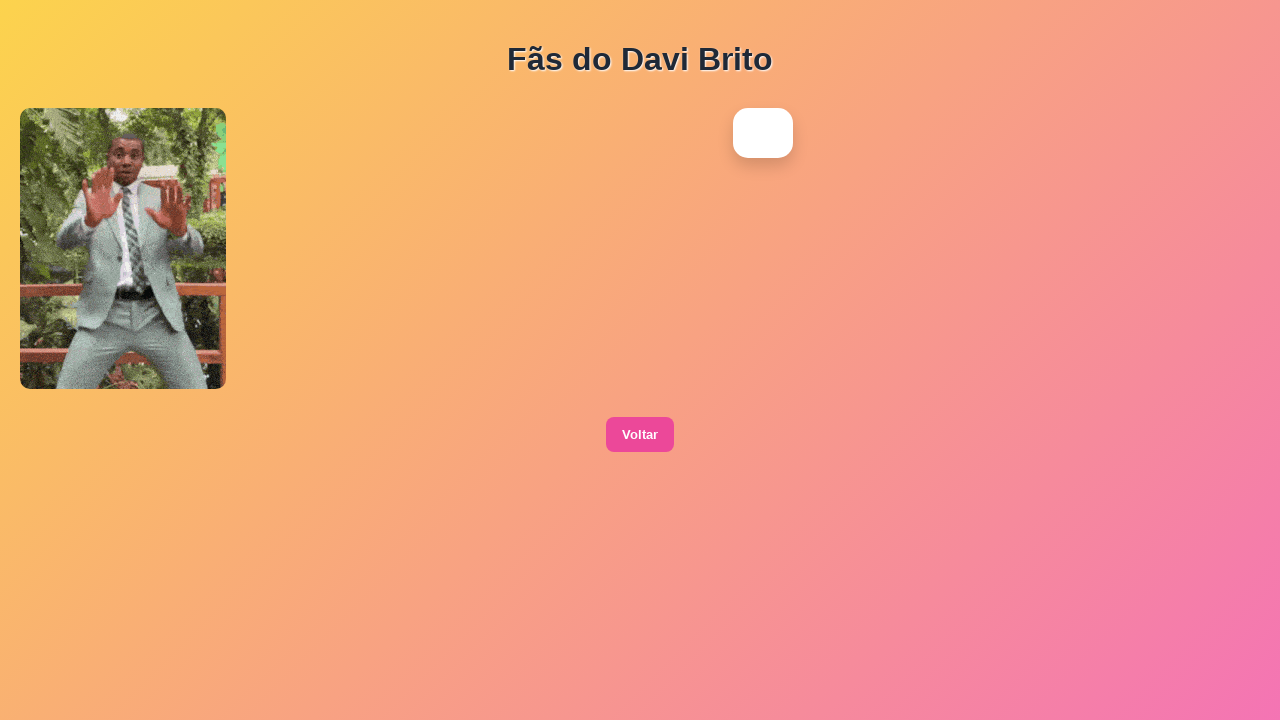

Clicked the 'Voltar' button on lista.html at (640, 435) on button:has-text('Voltar')
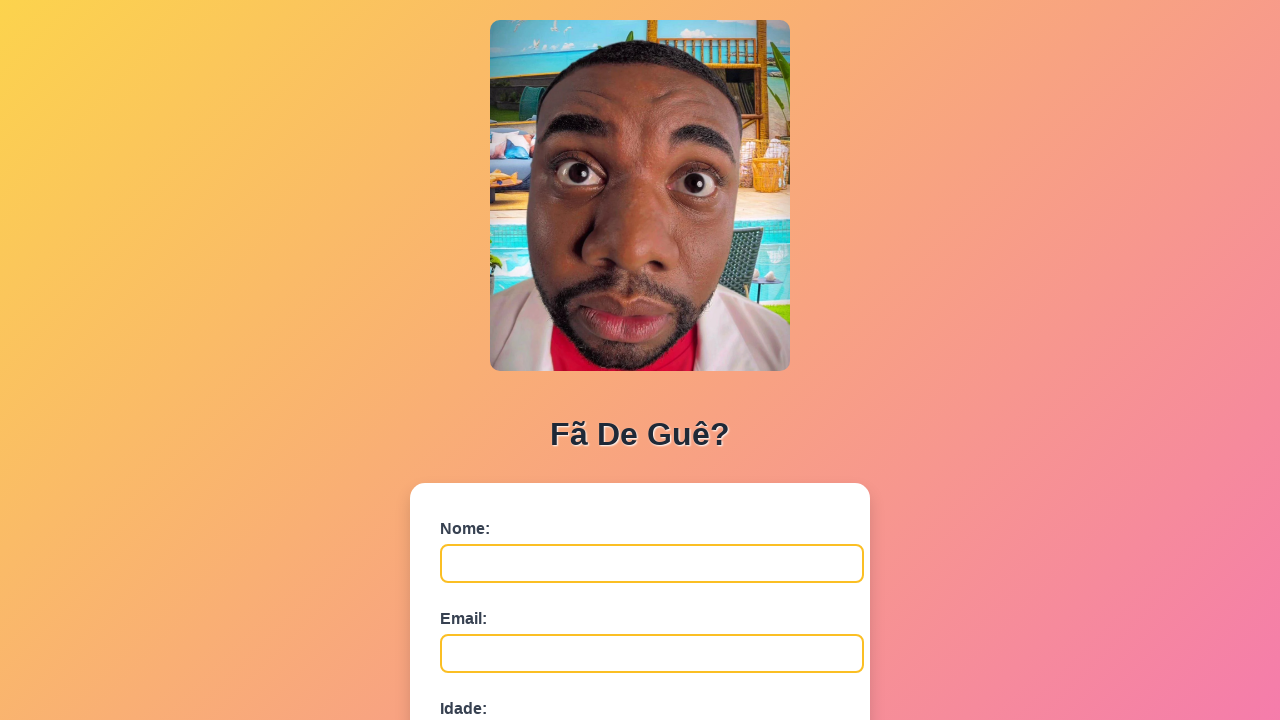

Navigation to index.html completed successfully
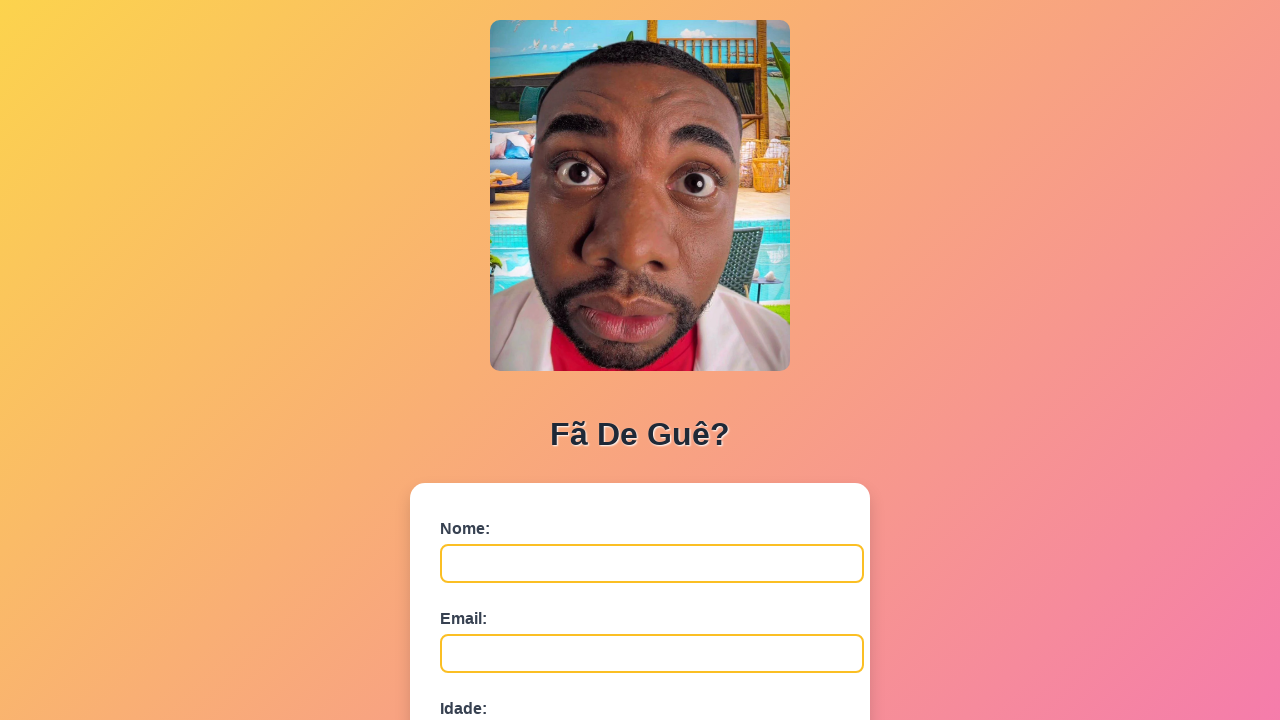

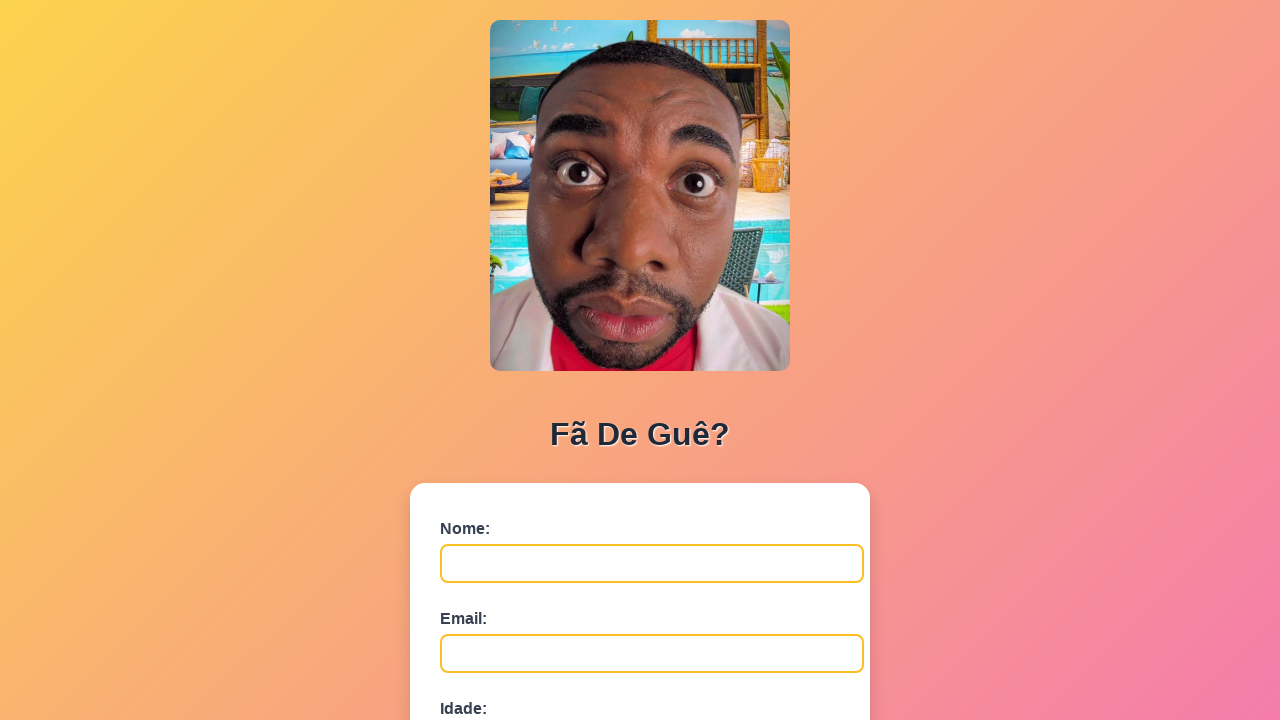